Navigates to Nike's men's running shoes page and scrolls to load all product content, then verifies product cards are displayed

Starting URL: https://www.nike.com/w/mens-running-shoes-37v7jznik1zy7ok

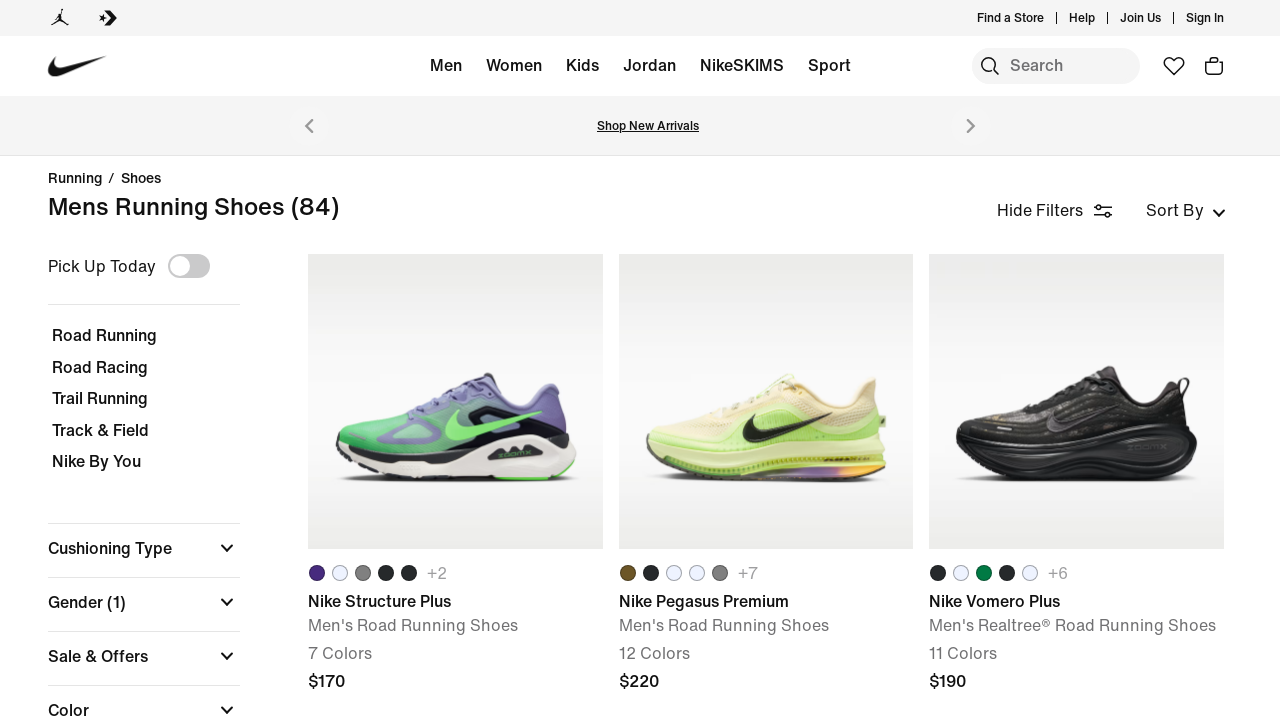

Waited for product cards to load on Nike men's running shoes page
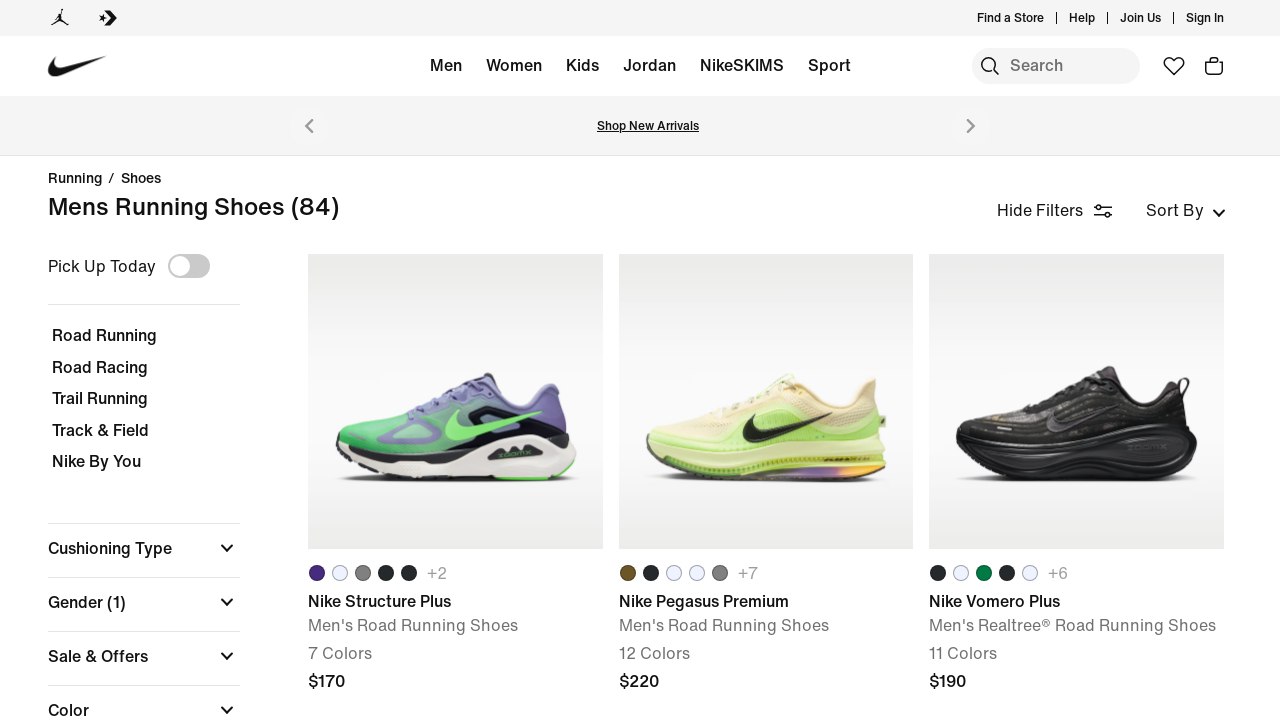

Retrieved initial page scroll height
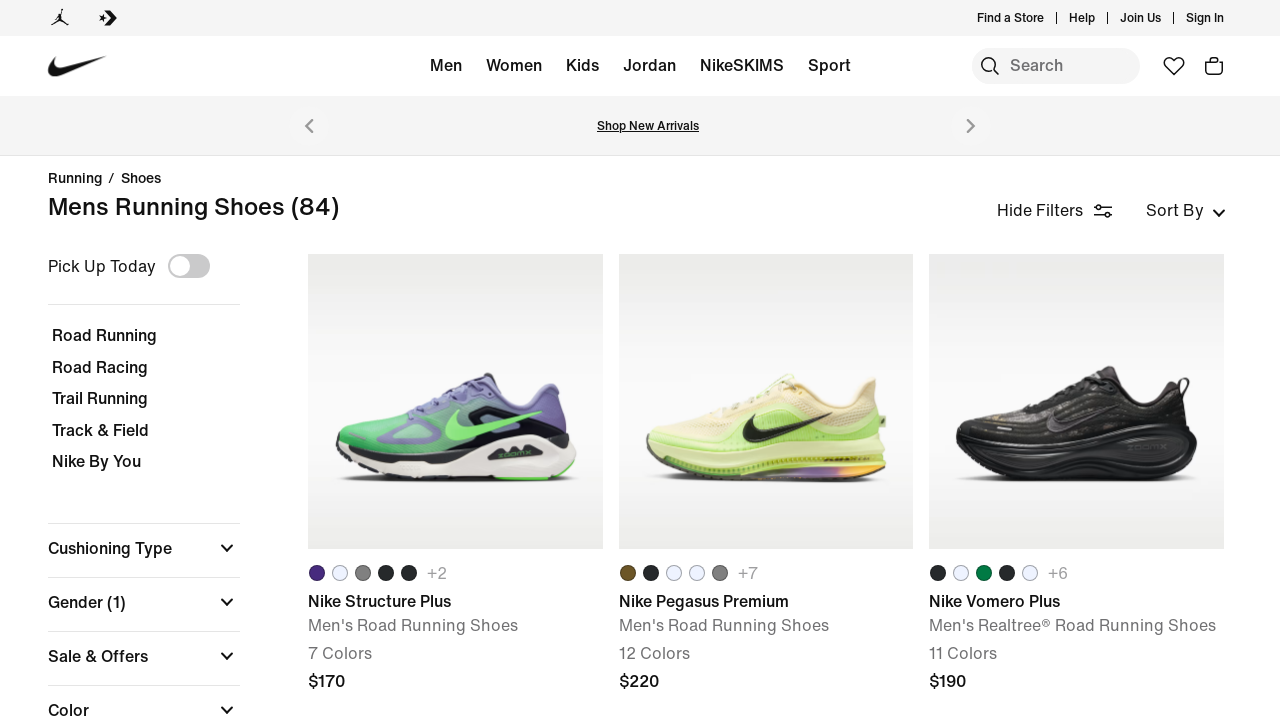

Scrolled to bottom of page (scroll 1/20)
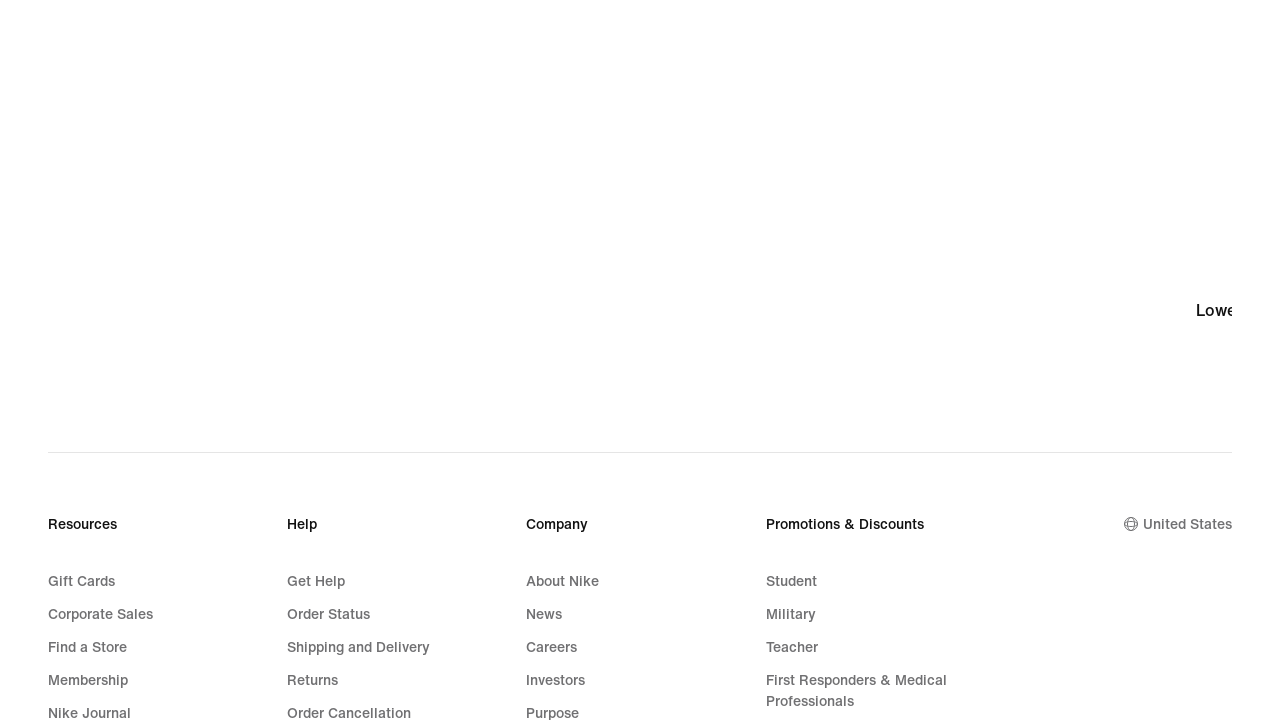

Waited 1.5 seconds for new content to load
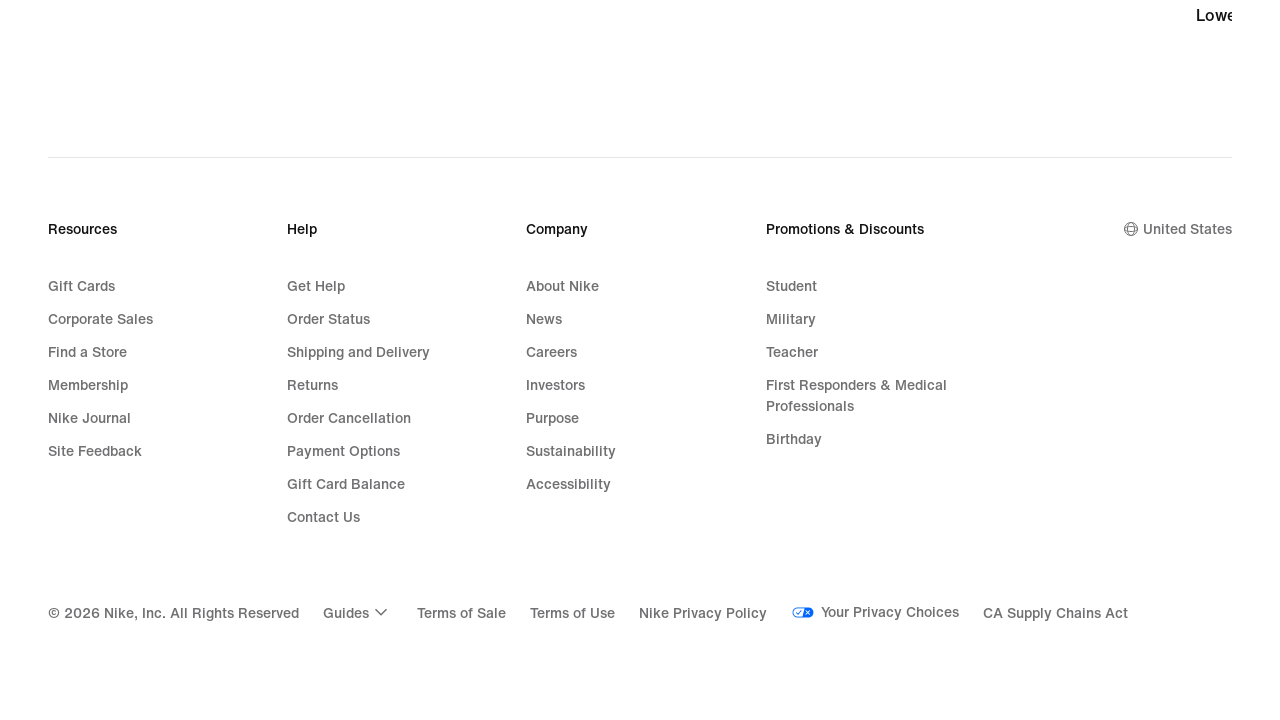

Retrieved new page scroll height after waiting
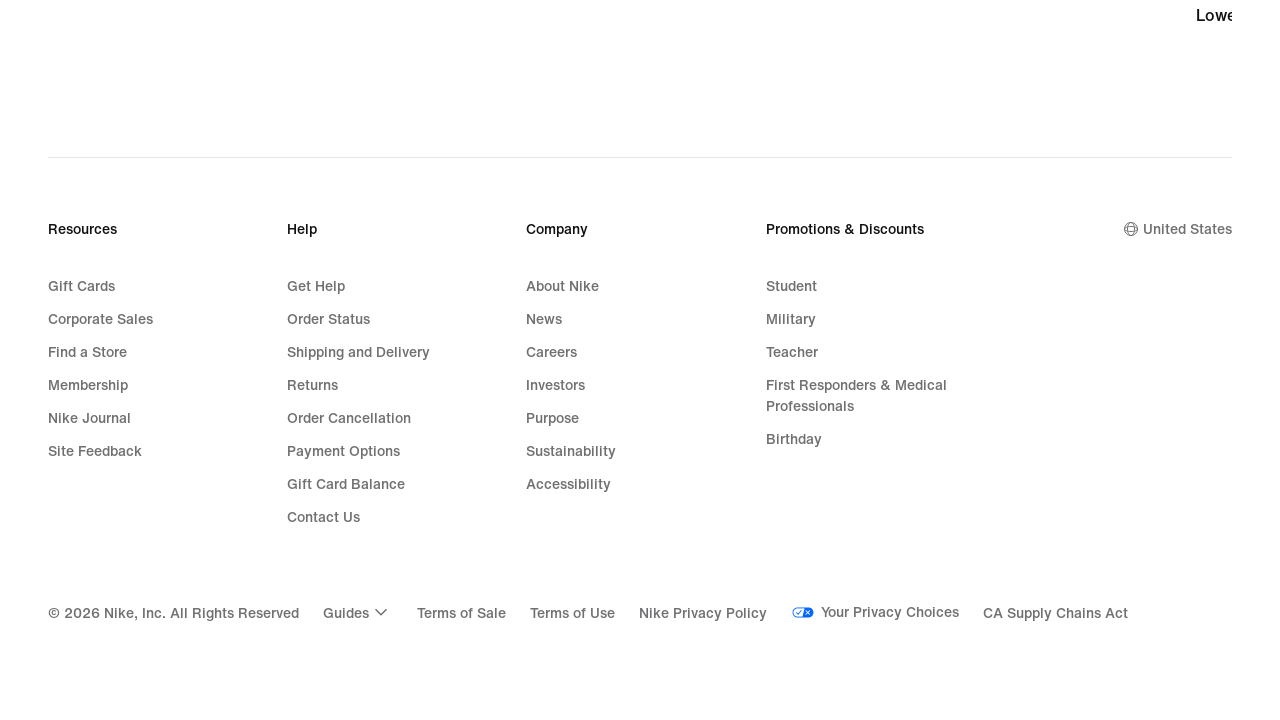

Scrolled to bottom of page (scroll 2/20)
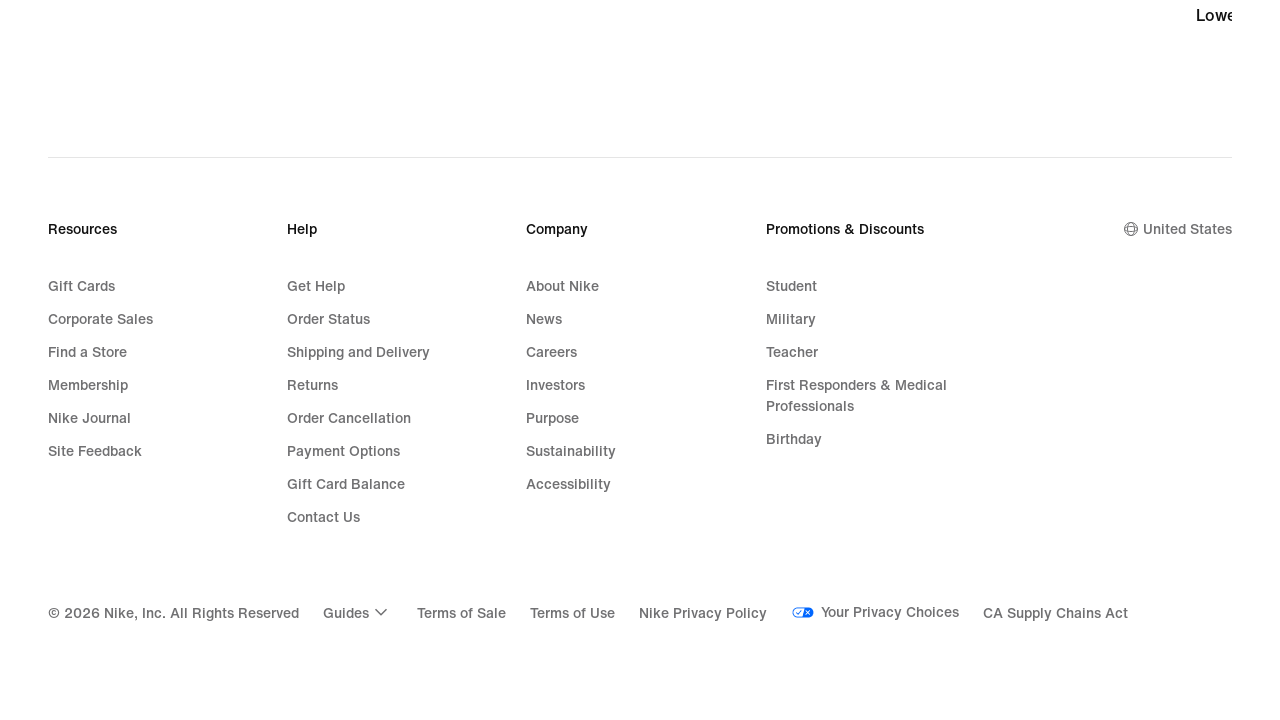

Waited 1.5 seconds for new content to load
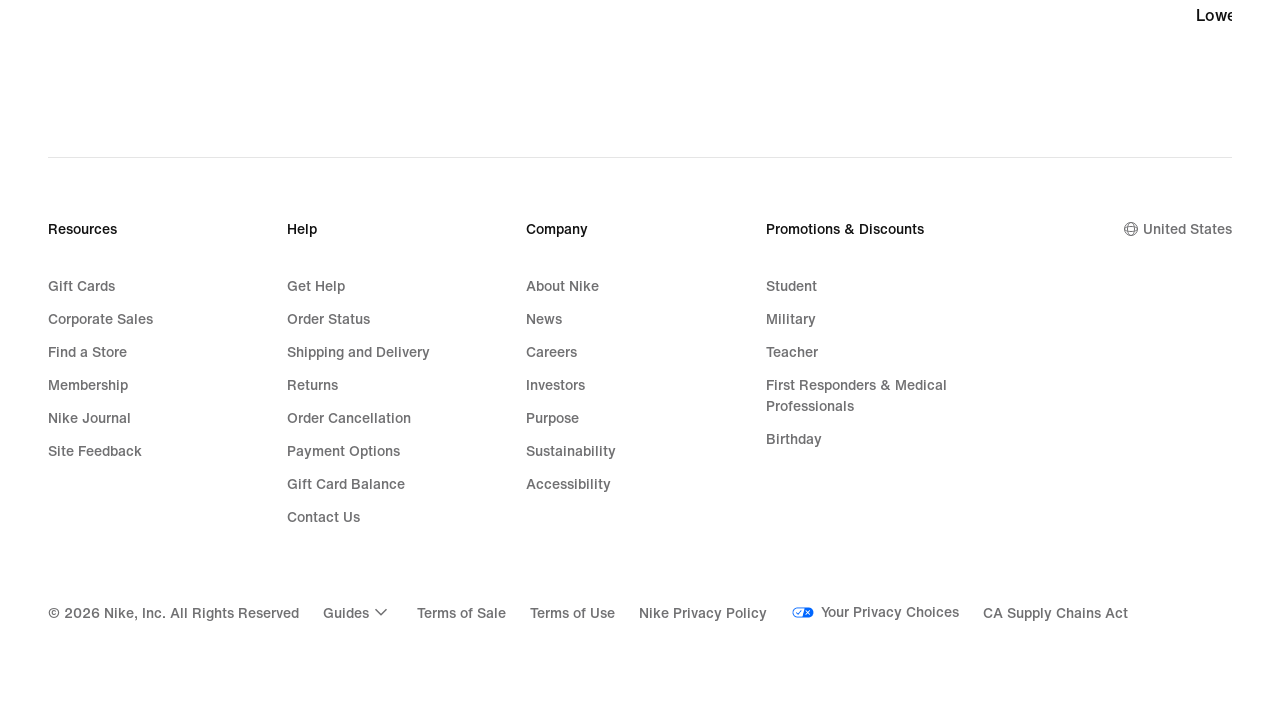

Retrieved new page scroll height after waiting
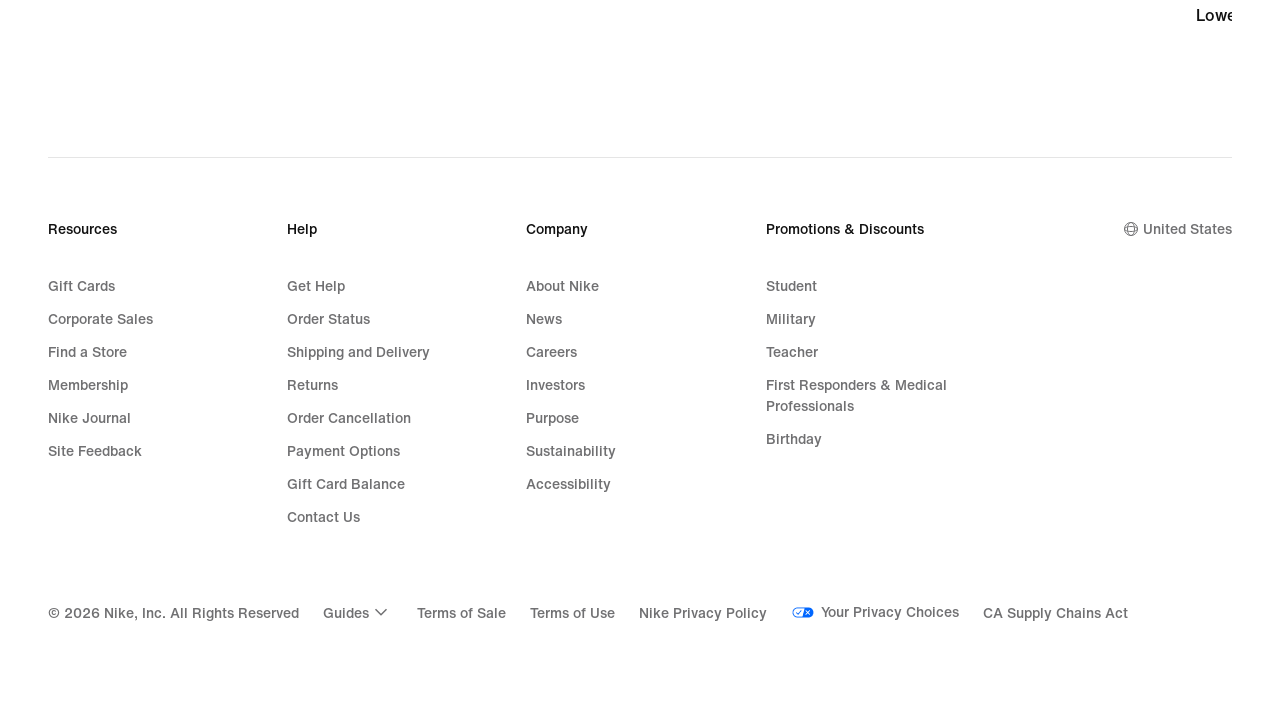

No new content loaded - reached end of page
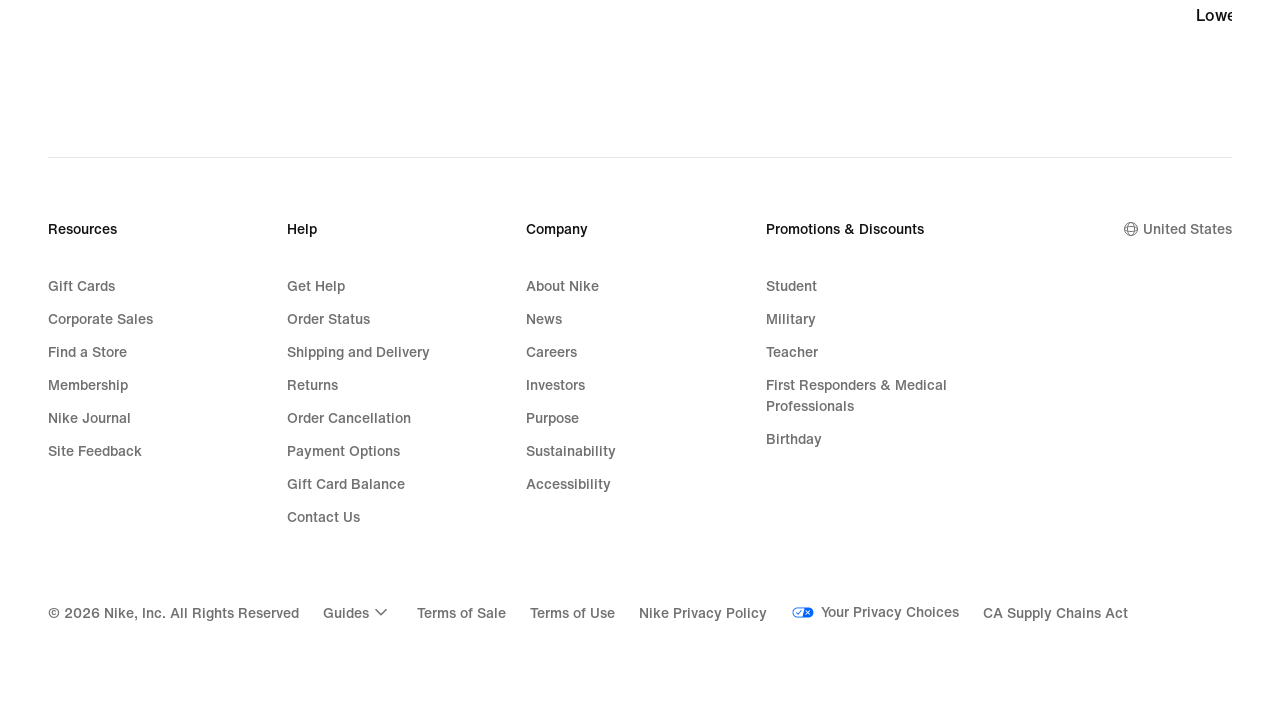

Verified product cards are displayed after scrolling completed
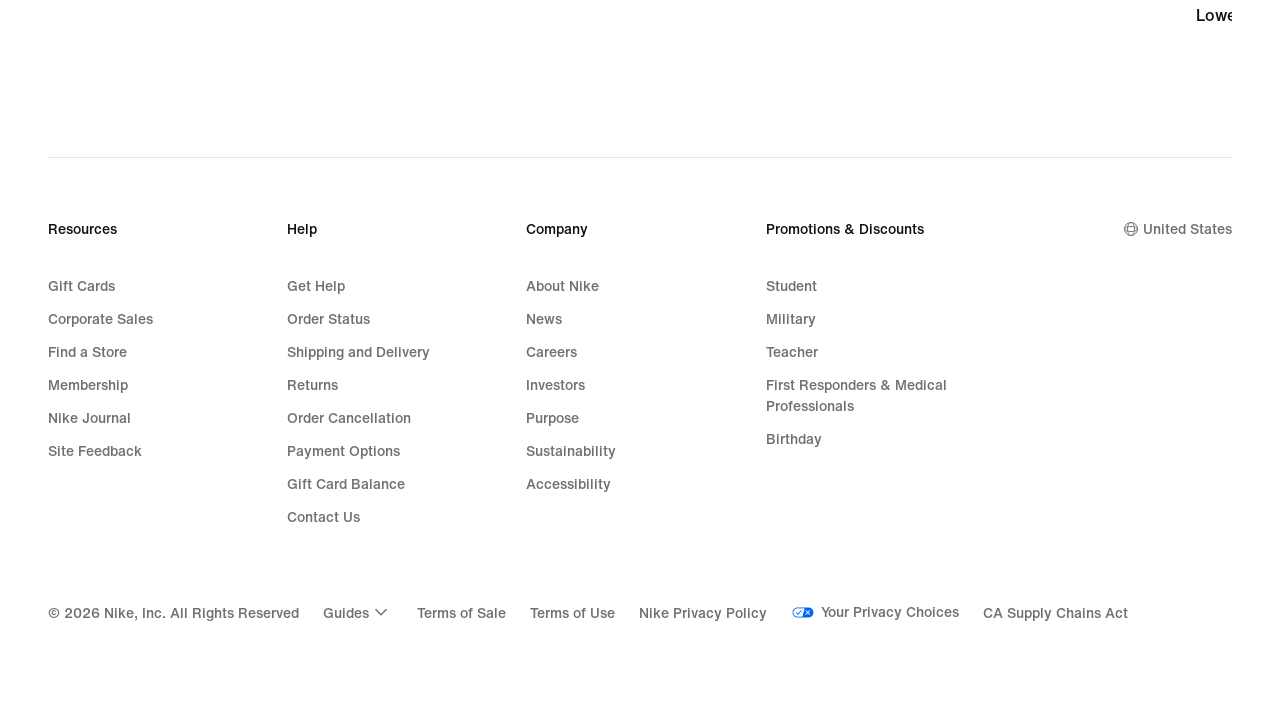

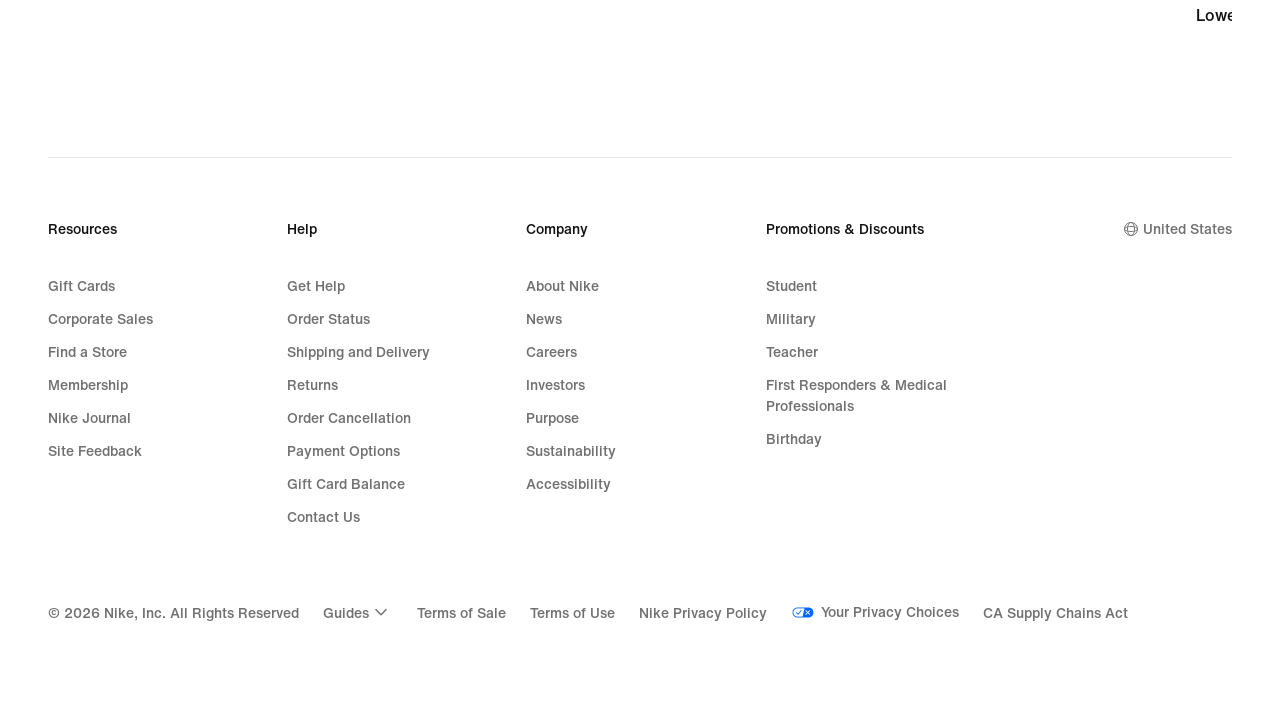